Navigates to the Automation Practice page and verifies that footer links are present on the page

Starting URL: https://rahulshettyacademy.com/AutomationPractice/

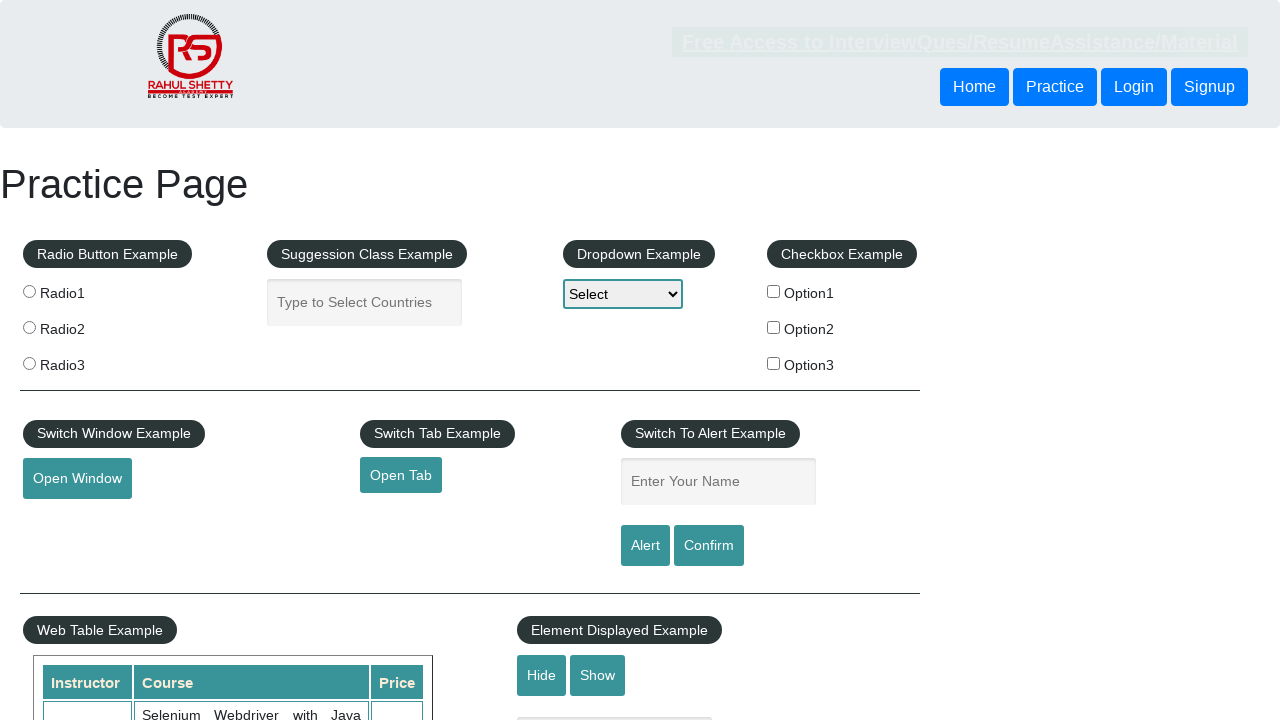

Navigated to Automation Practice page
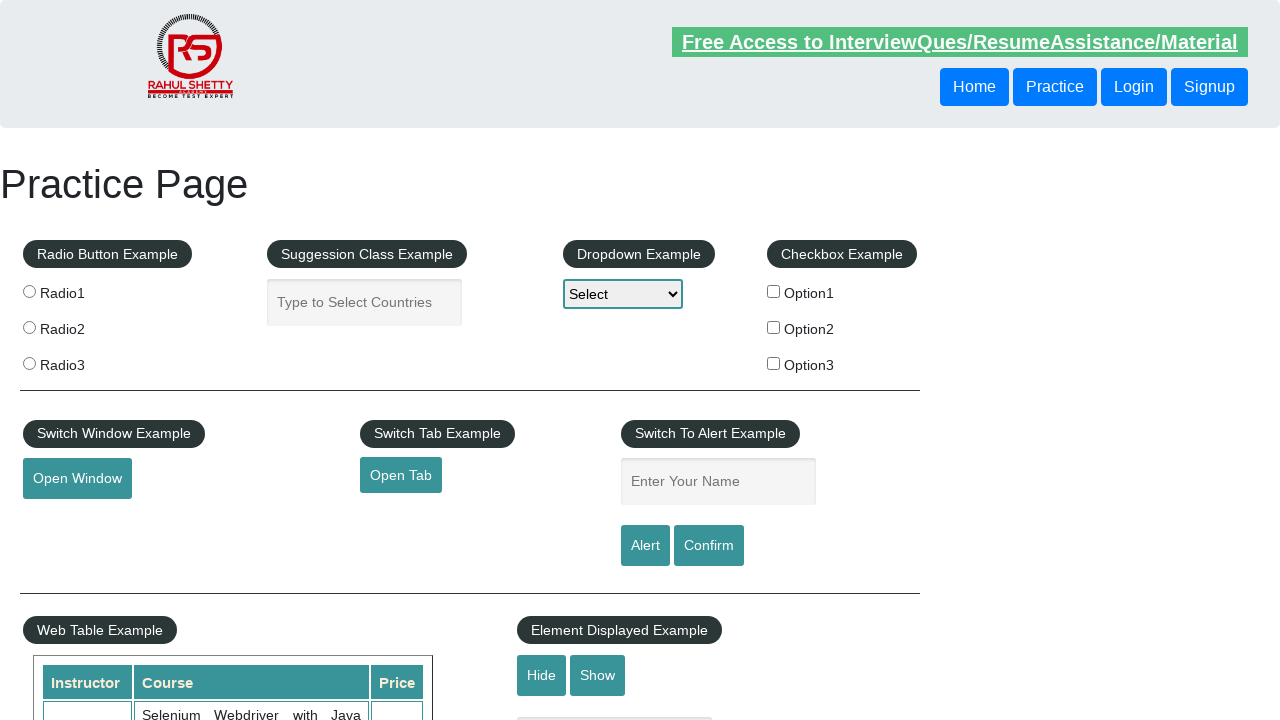

Footer links selector loaded on the page
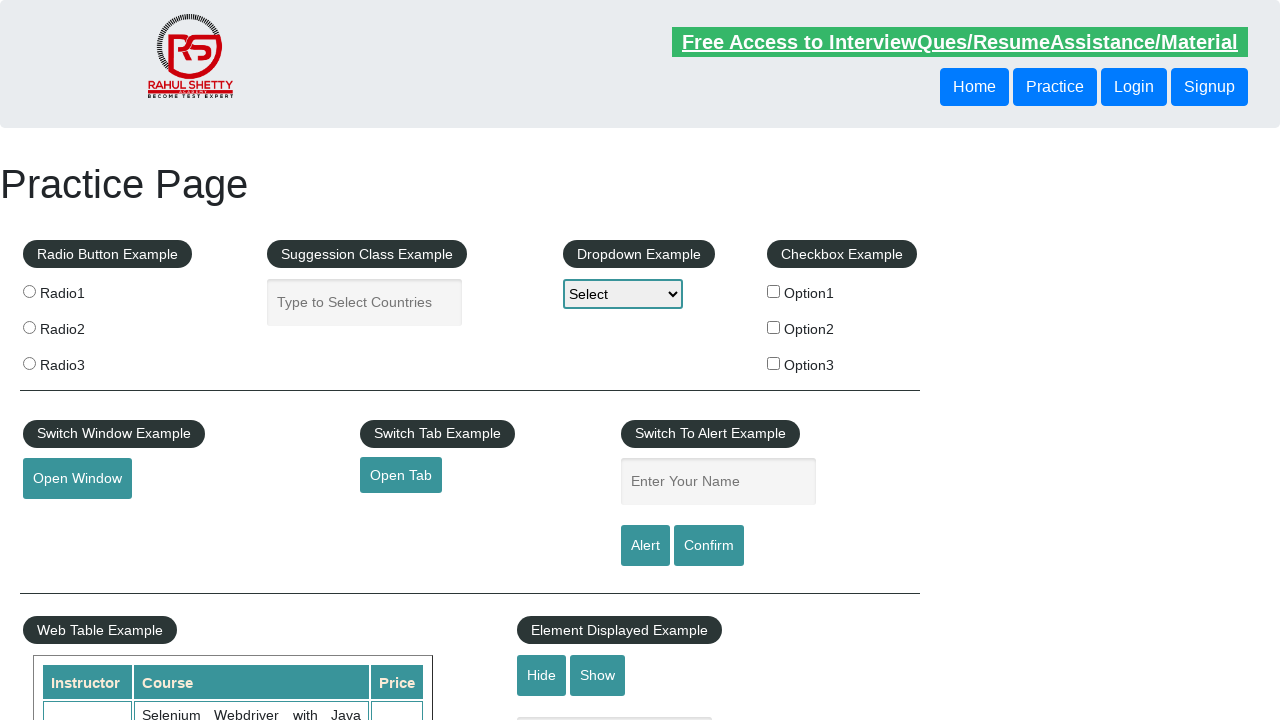

Located footer links elements
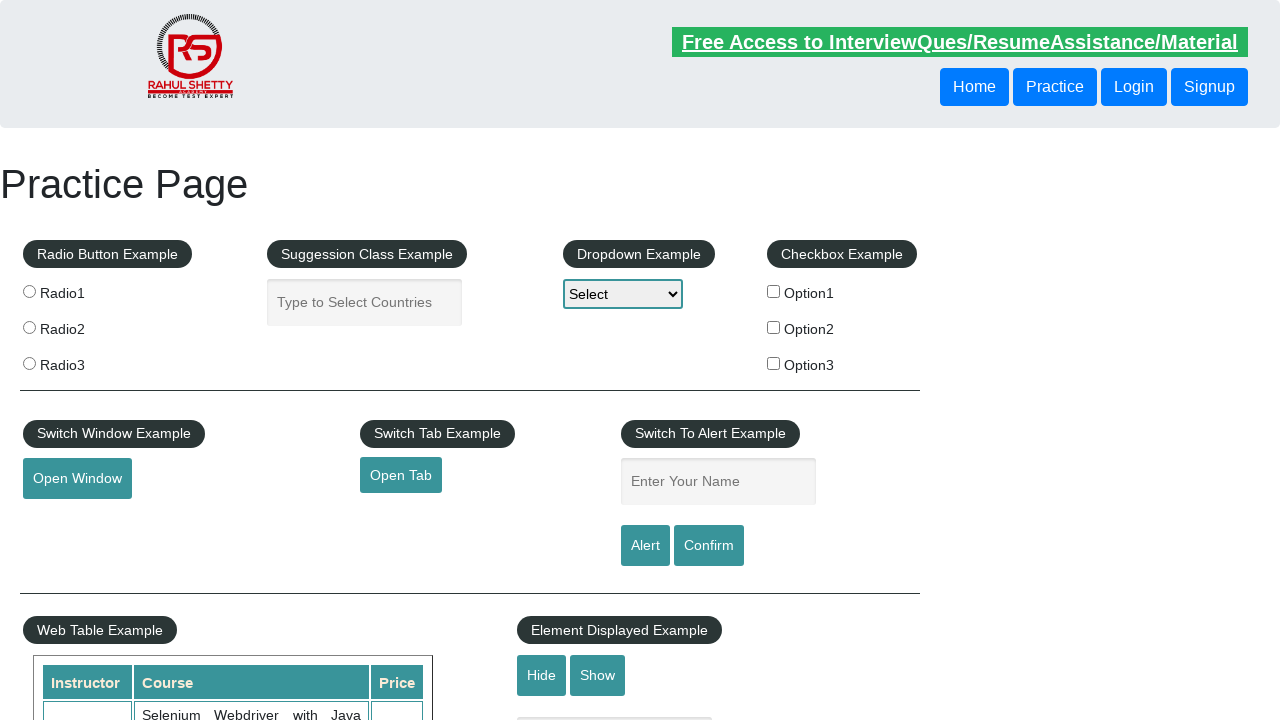

Verified that footer links are present on the page
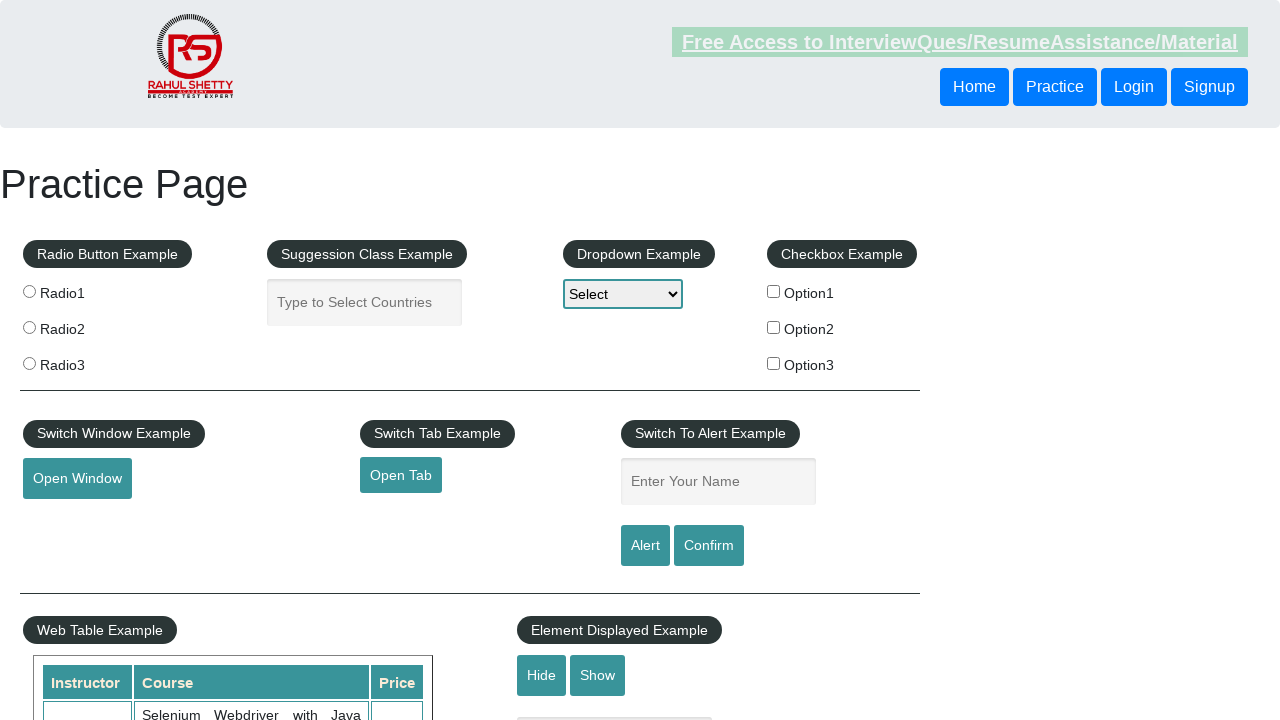

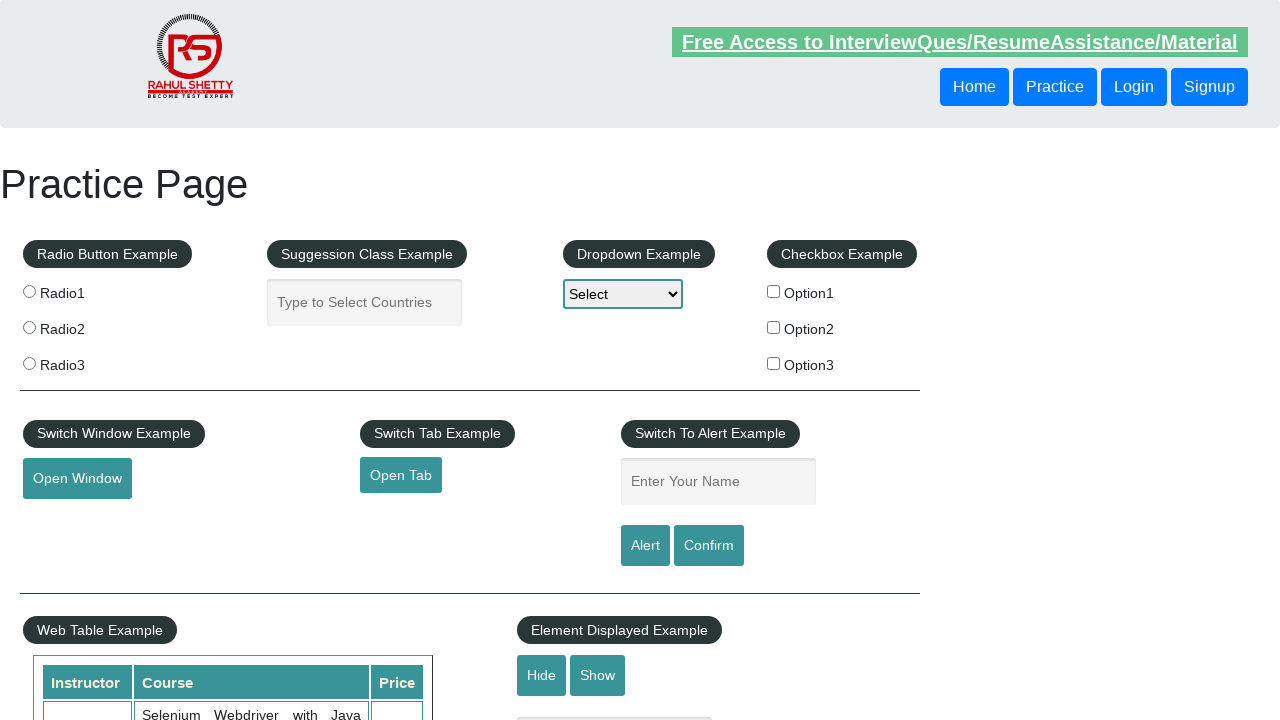